Tests Swiggy's location input functionality by entering a city name and verifying the input value

Starting URL: https://www.swiggy.com

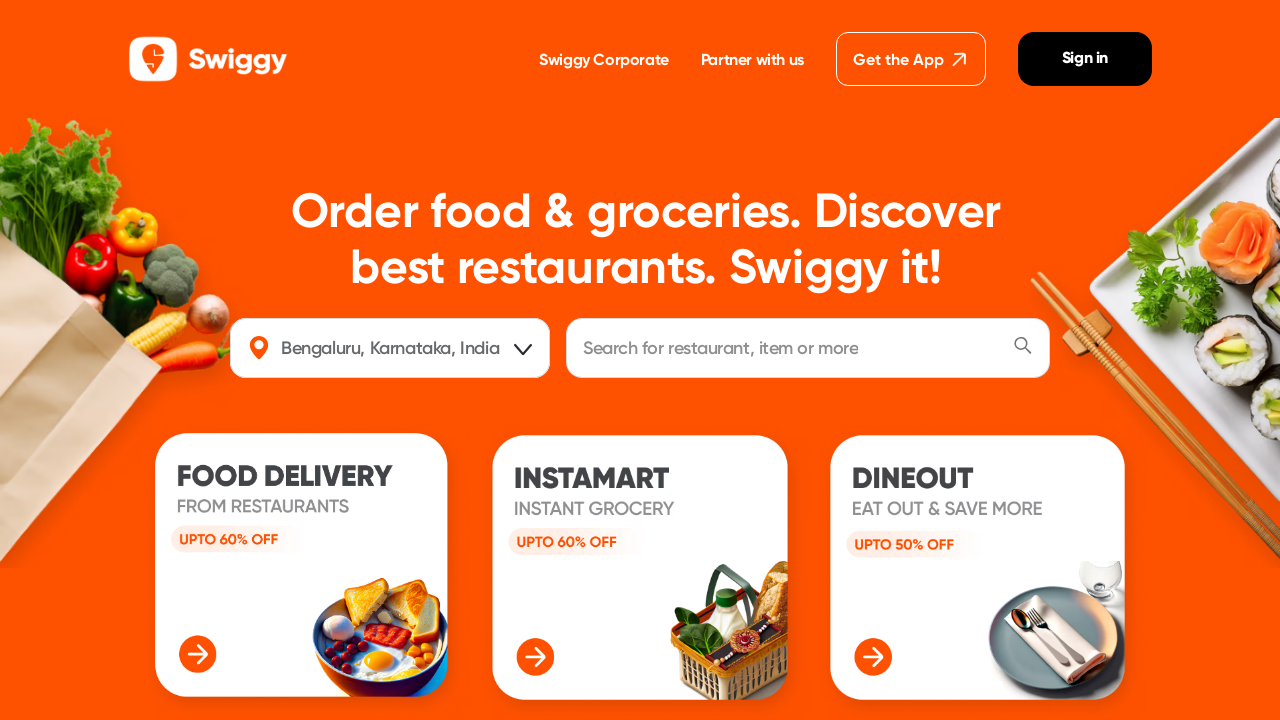

Filled location input field with 'chennai' on #location
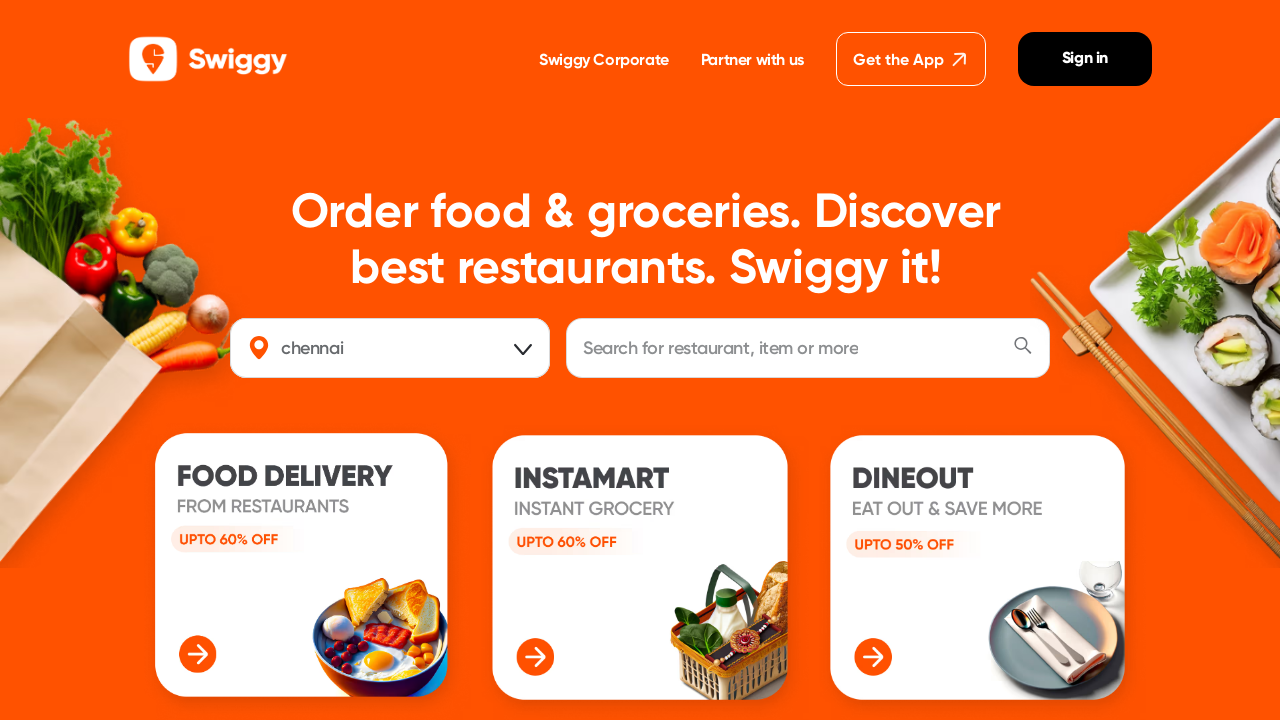

Verified location input value is 'chennai'
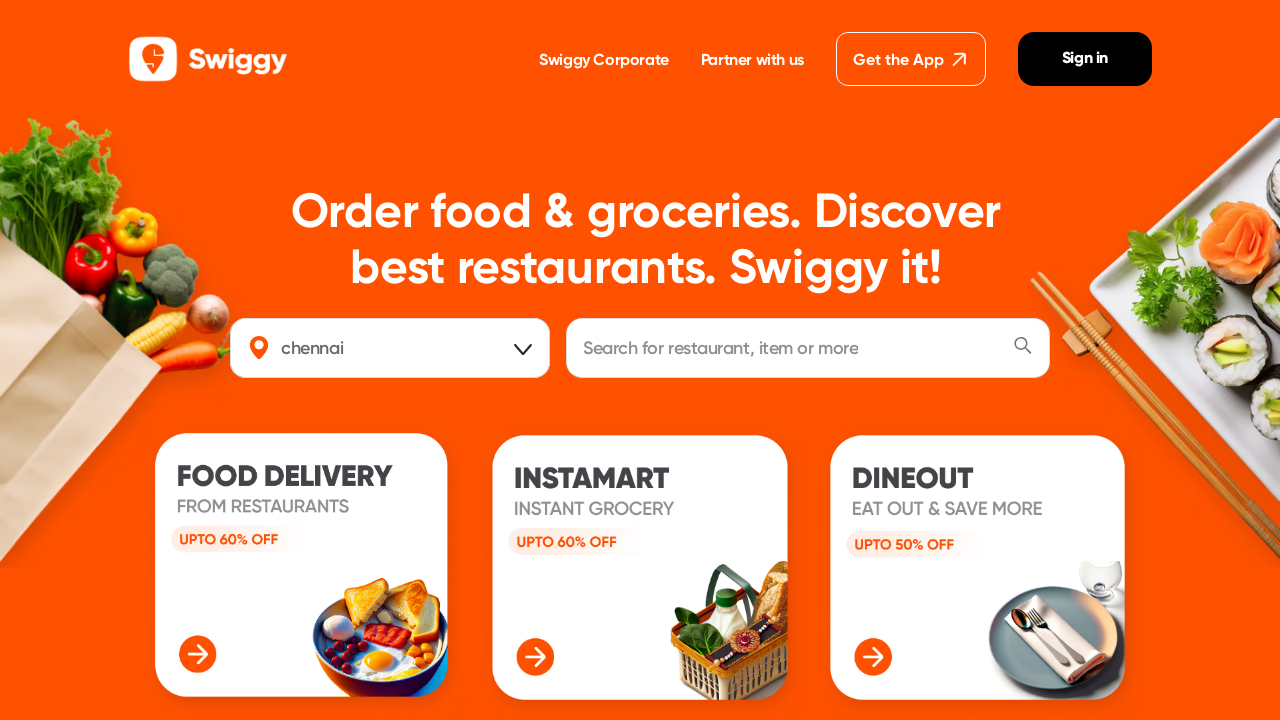

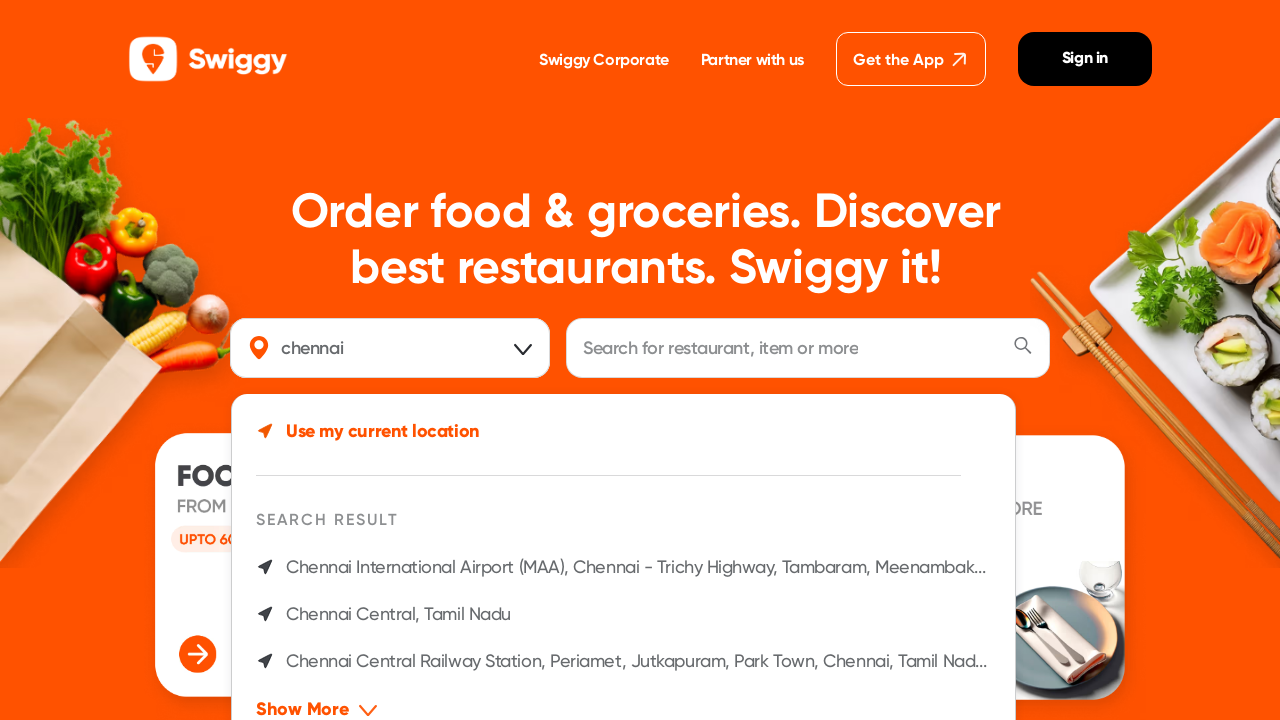